Tests that Latin letters in zip code field display an error message

Starting URL: https://www.sharelane.com/cgi-bin/register.py

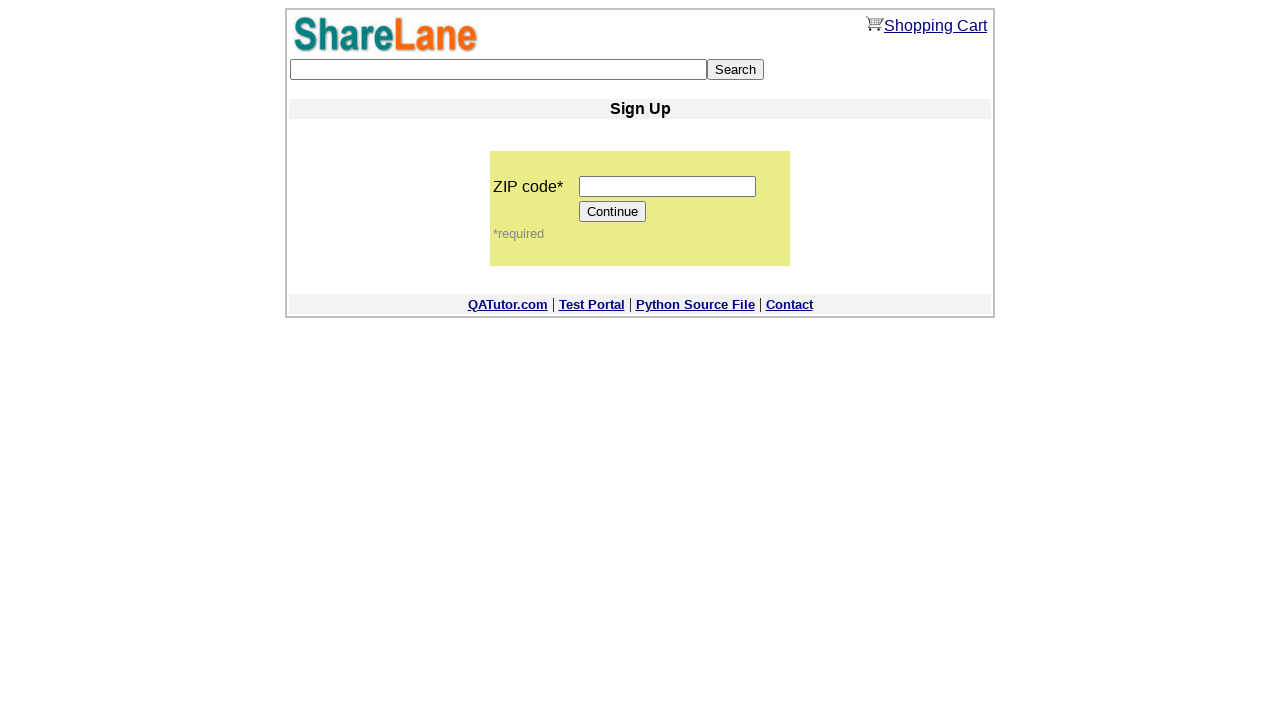

Filled zip code field with Latin letters 'abcde' on input[name='zip_code']
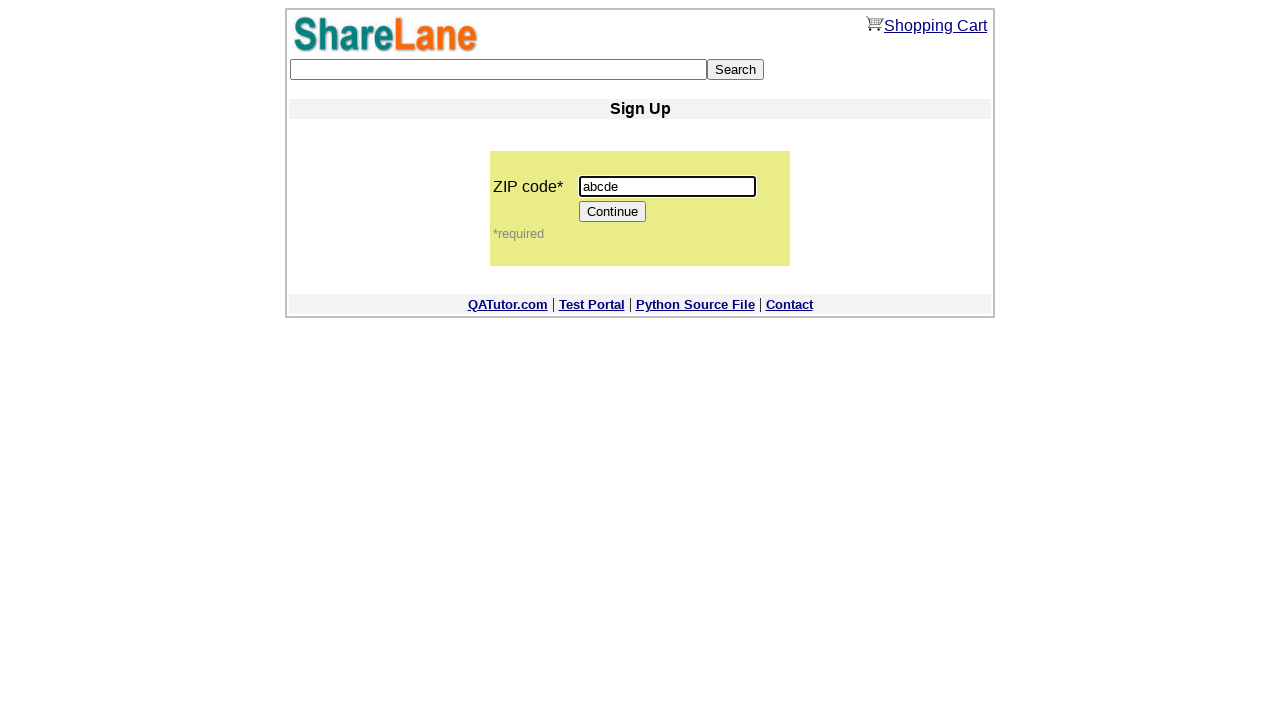

Clicked Continue button to submit form with invalid zip code at (613, 212) on [value='Continue']
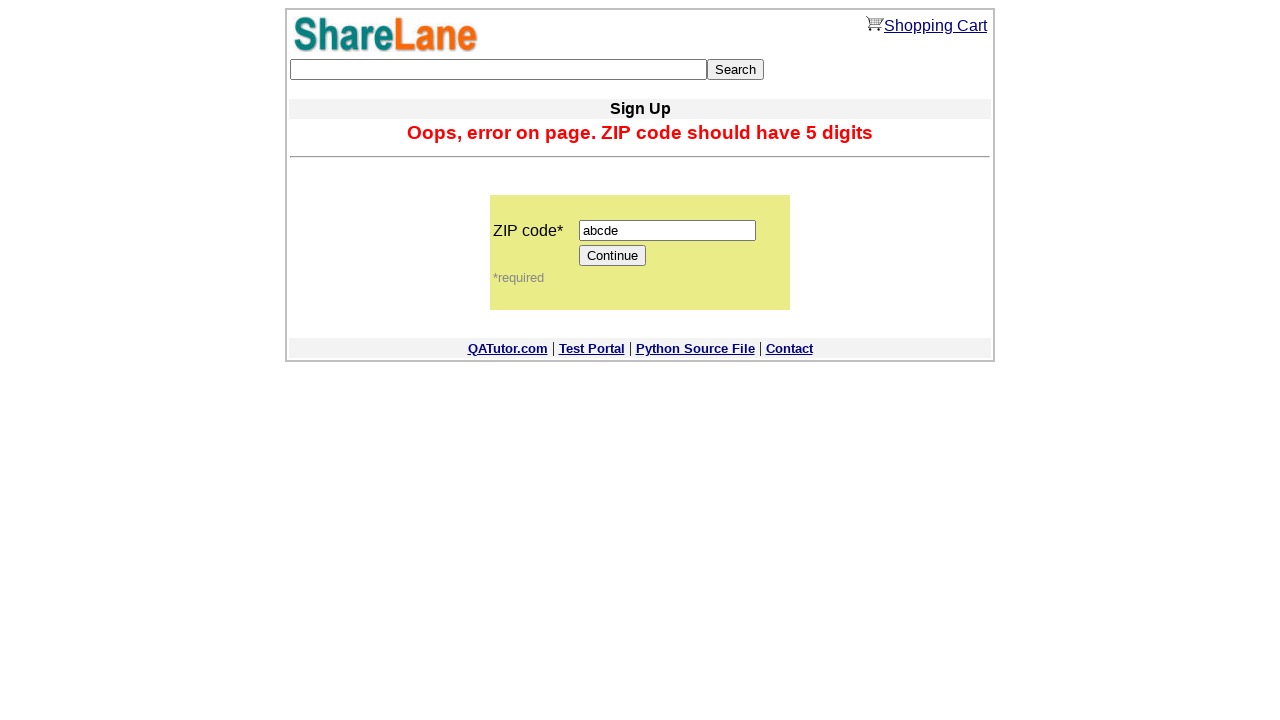

Error message appeared for invalid zip code with Latin letters
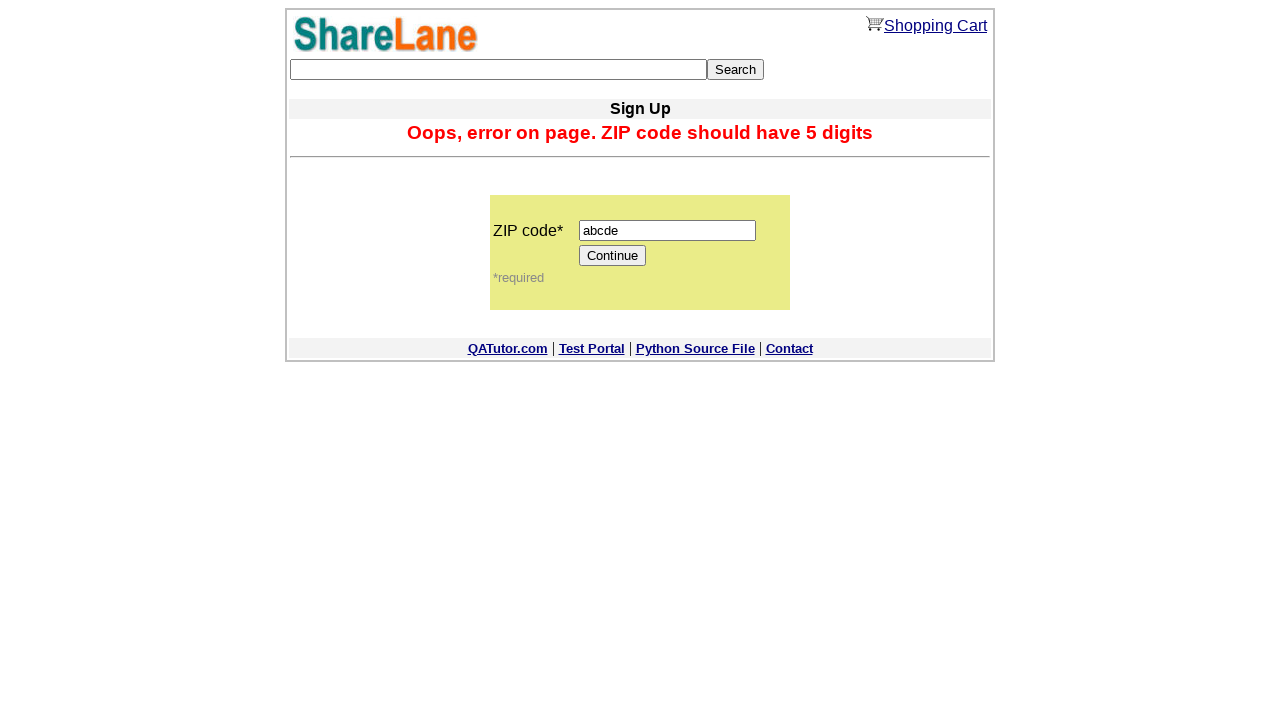

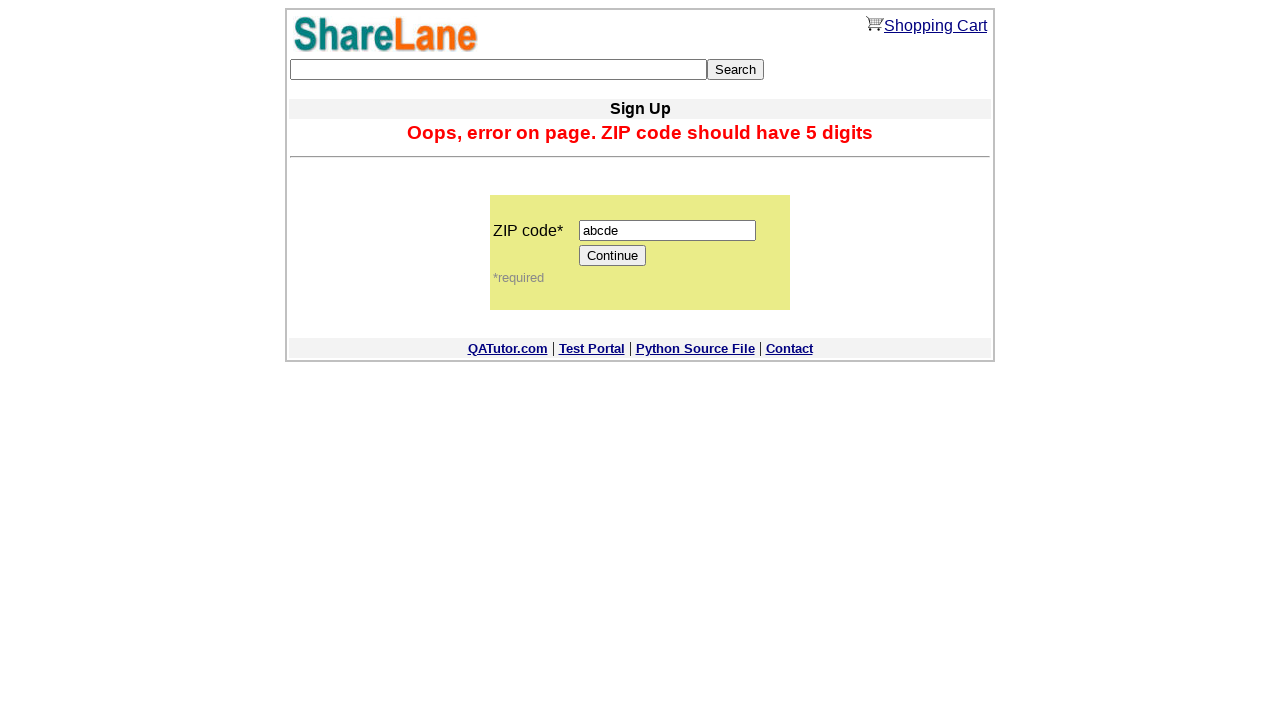